Tests handling of a JavaScript confirmation dialog by clicking the confirm button and accepting the confirmation

Starting URL: https://testautomationpractice.blogspot.com/

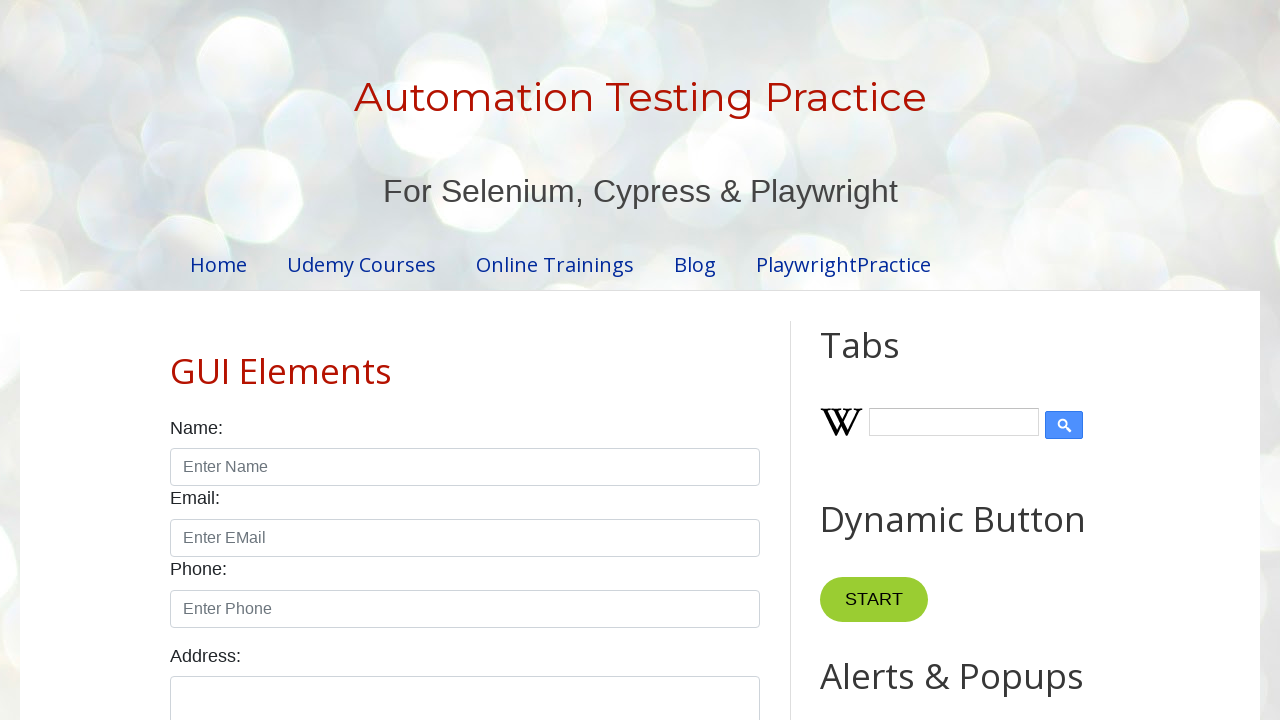

Set up dialog handler to accept confirmation prompts
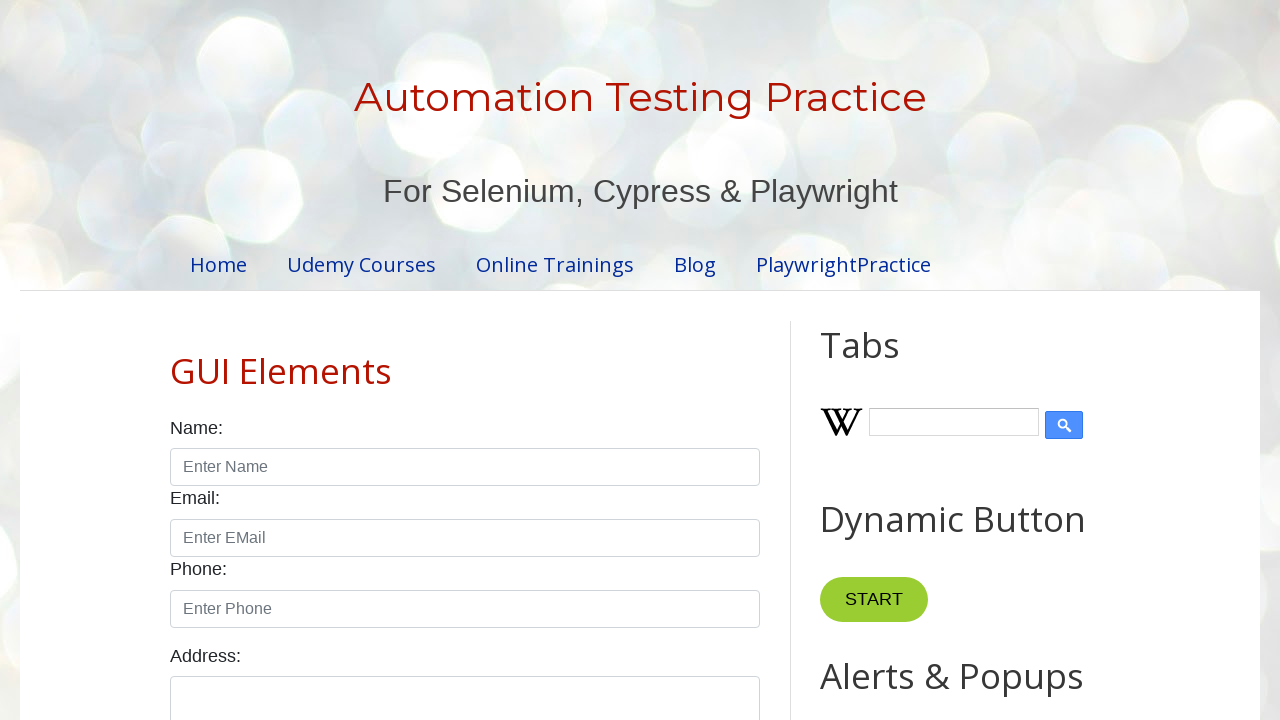

Clicked the confirm button to trigger the confirmation dialog at (912, 360) on #confirmBtn
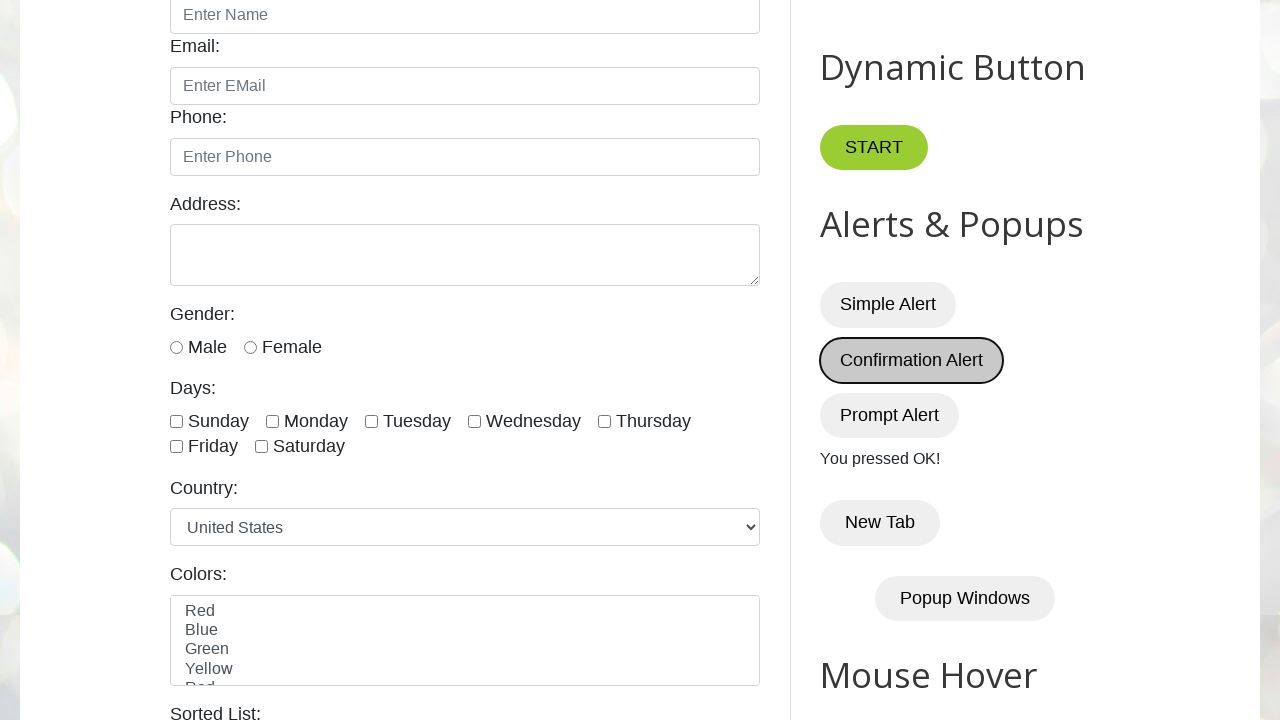

Waited for confirmation dialog to be processed
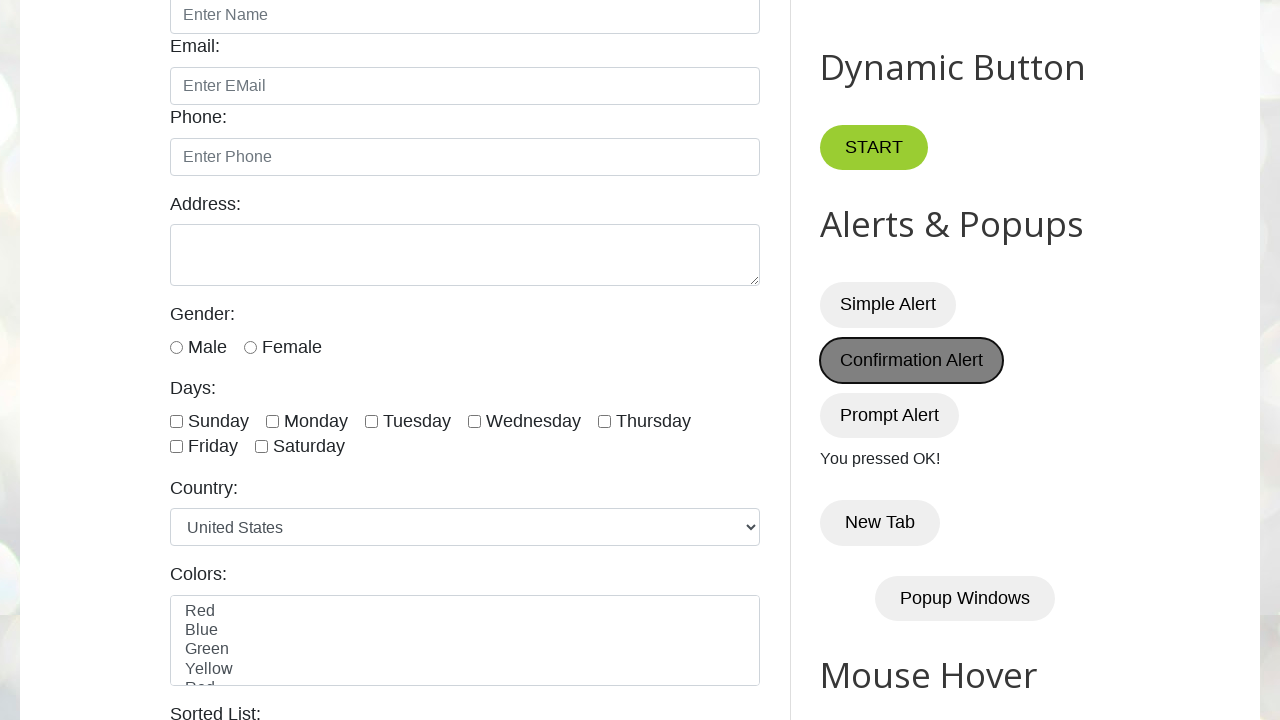

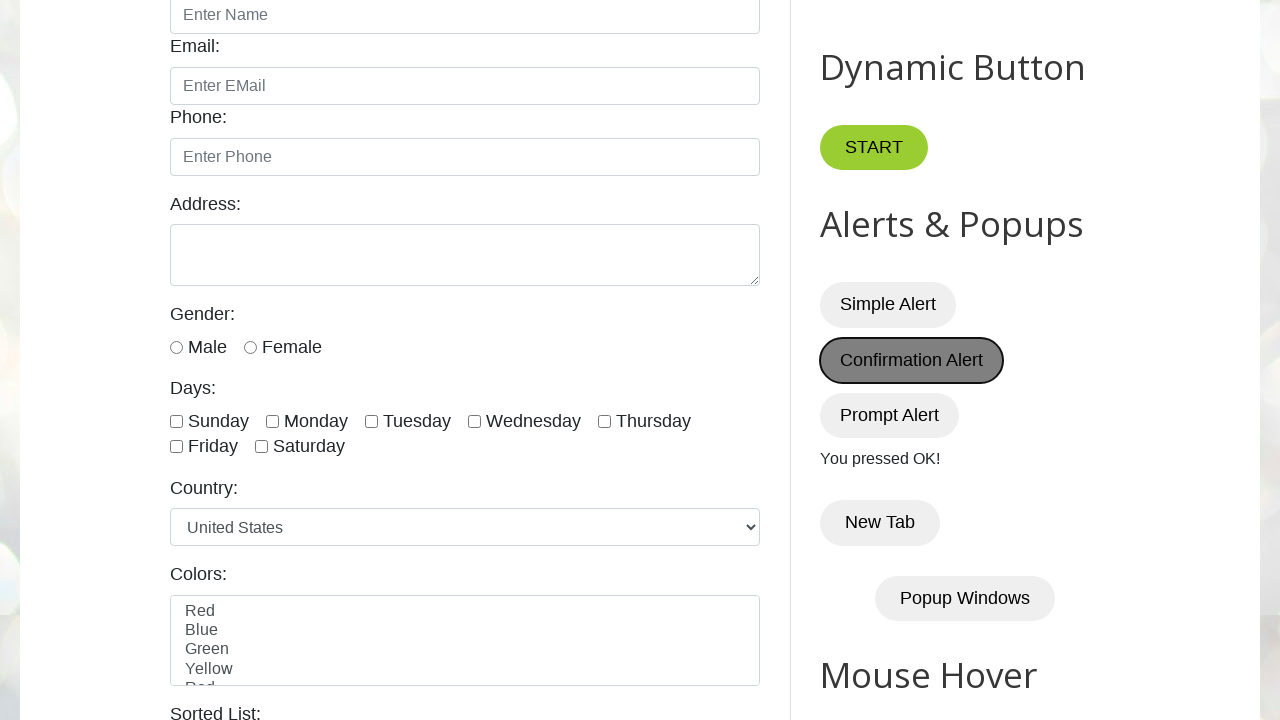